Tests adding and removing elements by clicking Add twice and then Delete twice

Starting URL: https://the-internet.herokuapp.com/add_remove_elements/

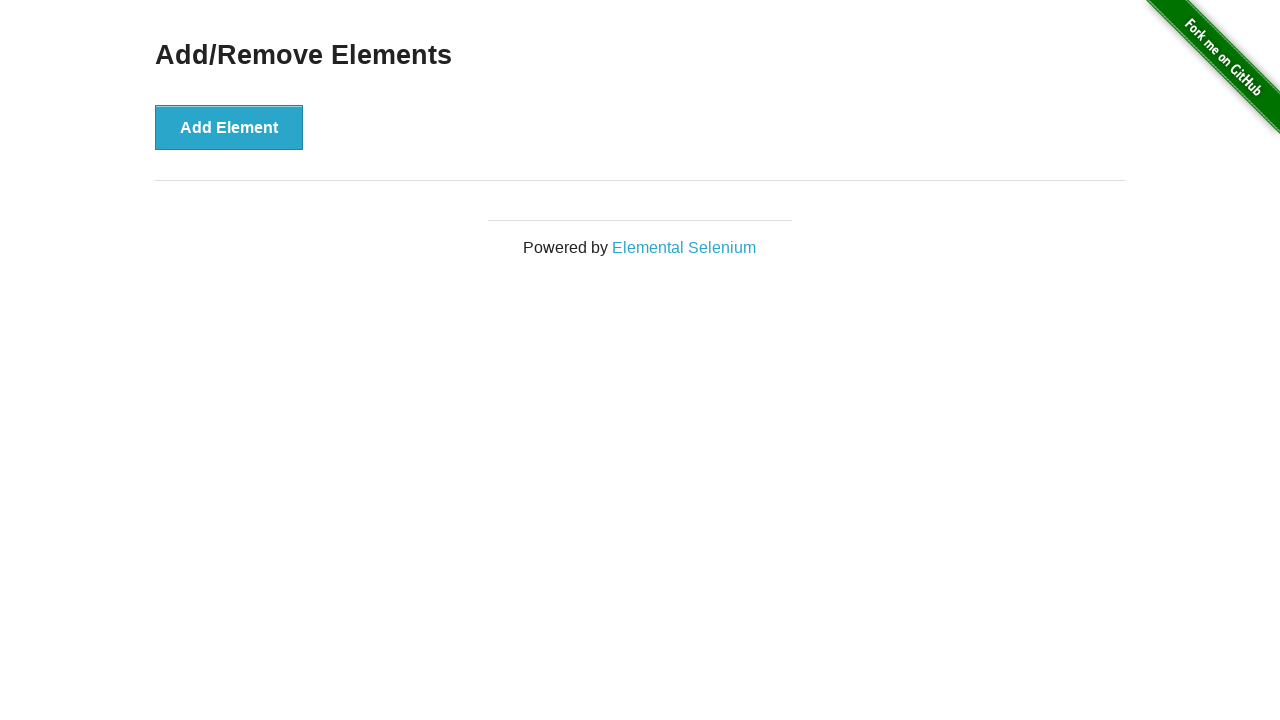

Clicked Add Element button (first time) at (229, 127) on .example button
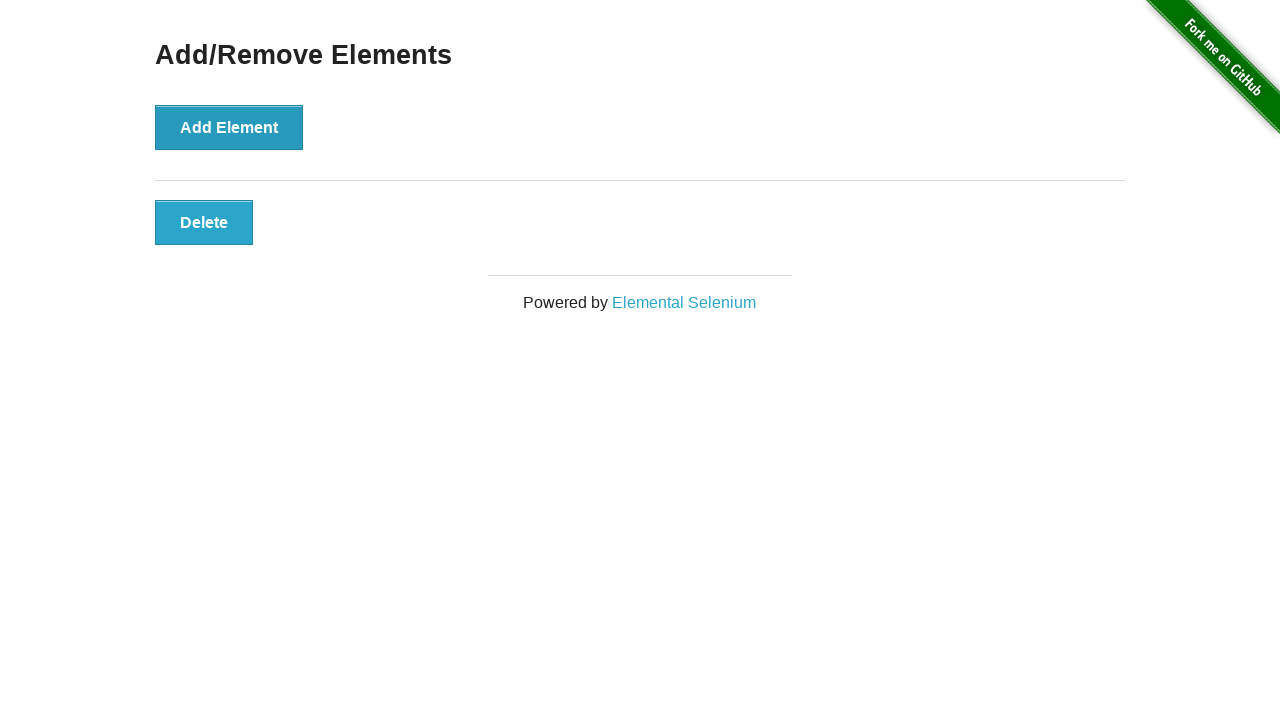

Clicked Add Element button (second time) at (229, 127) on .example button
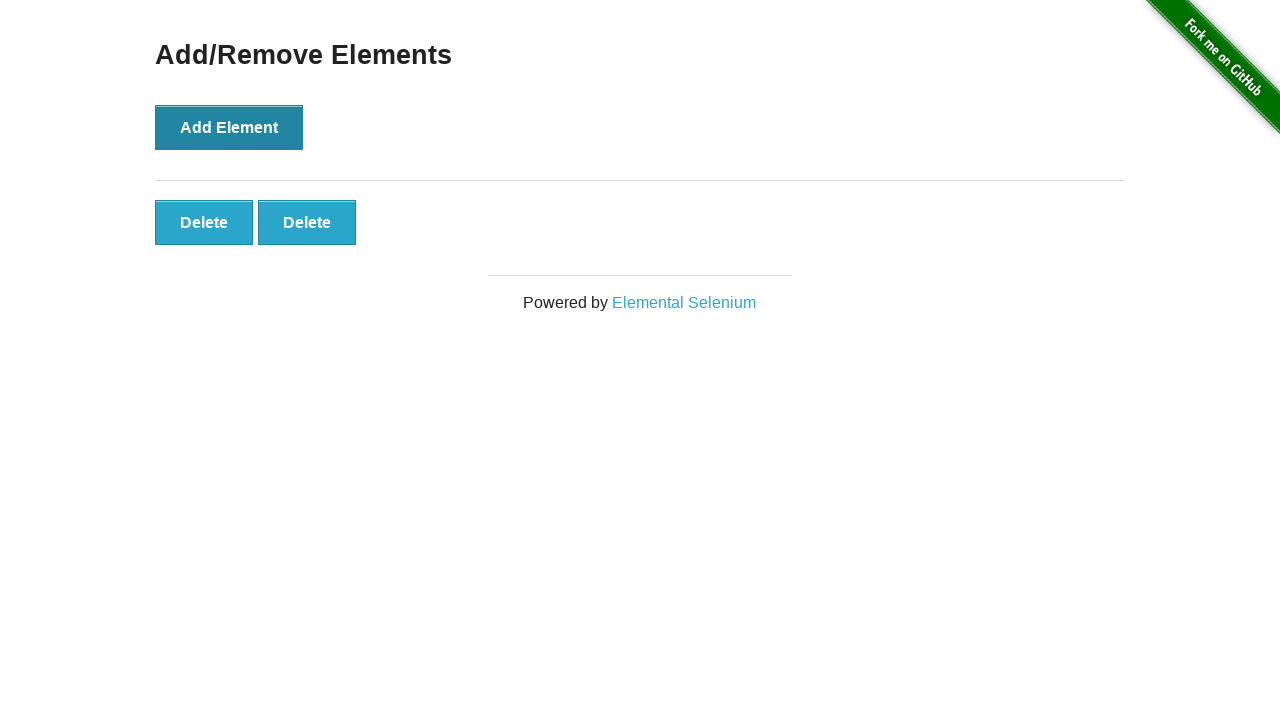

Clicked Delete button (first element) at (204, 222) on .added-manually
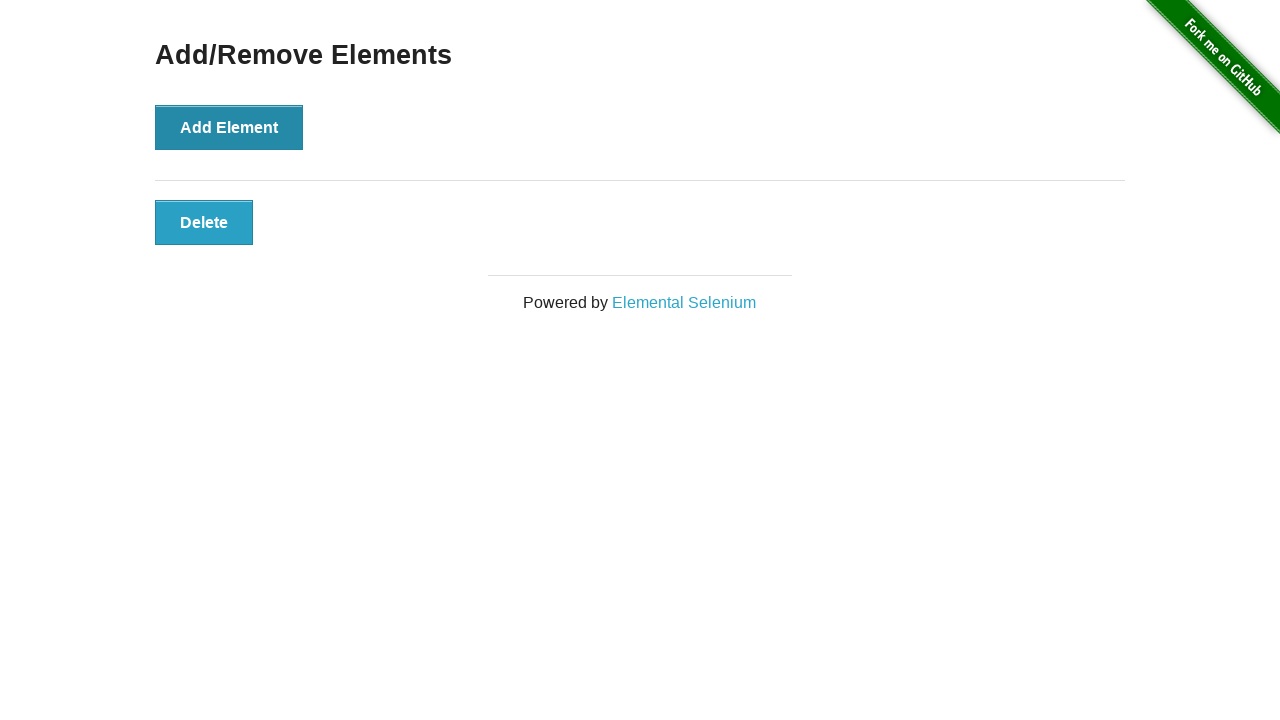

Clicked Delete button (second element) at (204, 222) on .added-manually
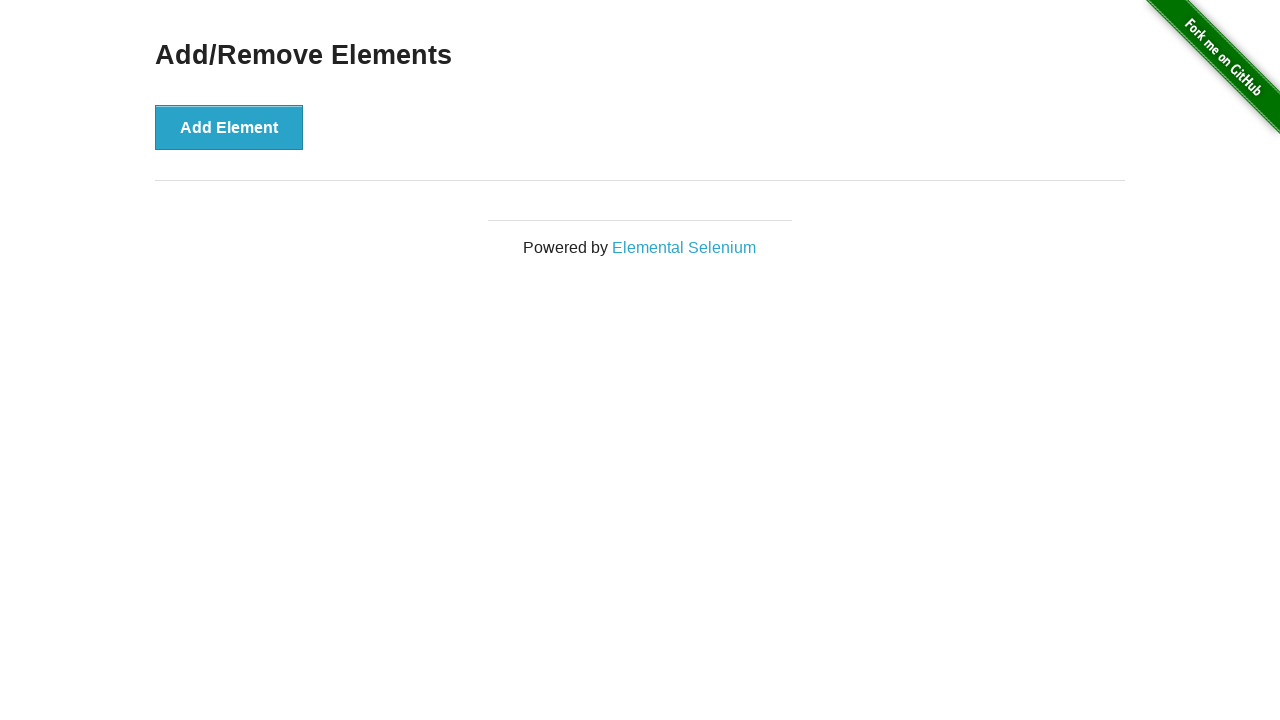

Verified no Delete buttons remain (count == 0)
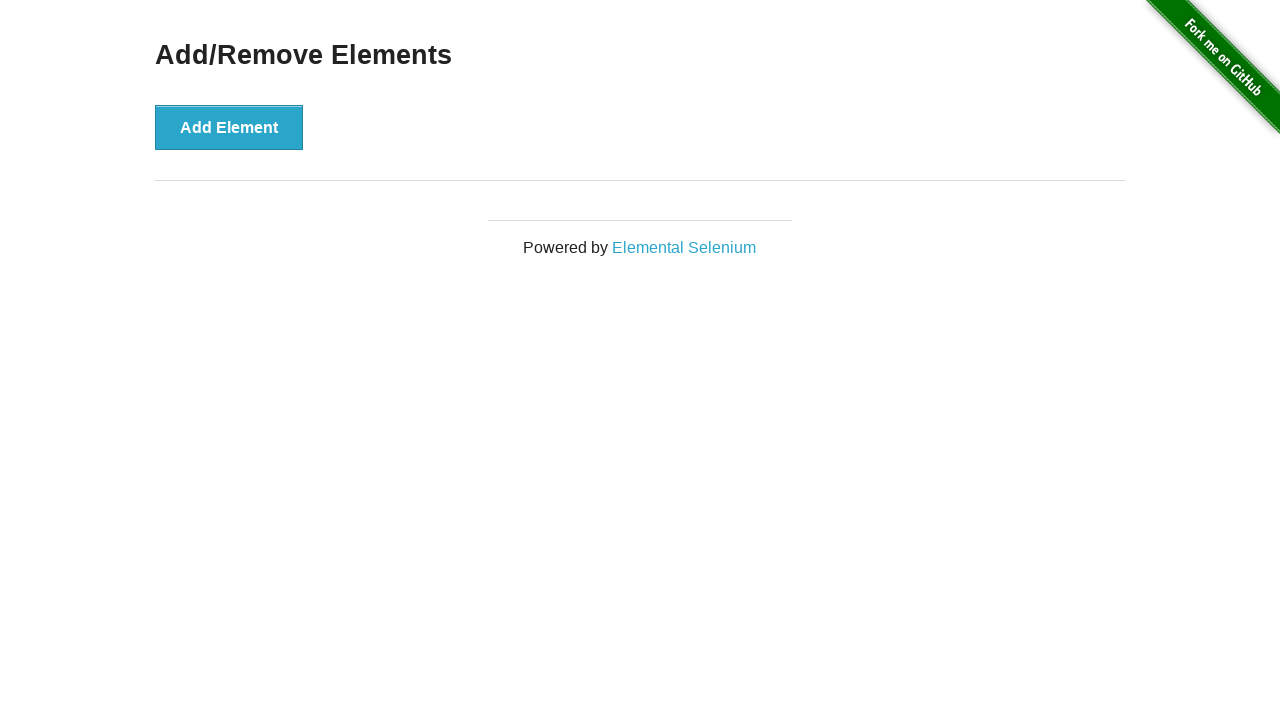

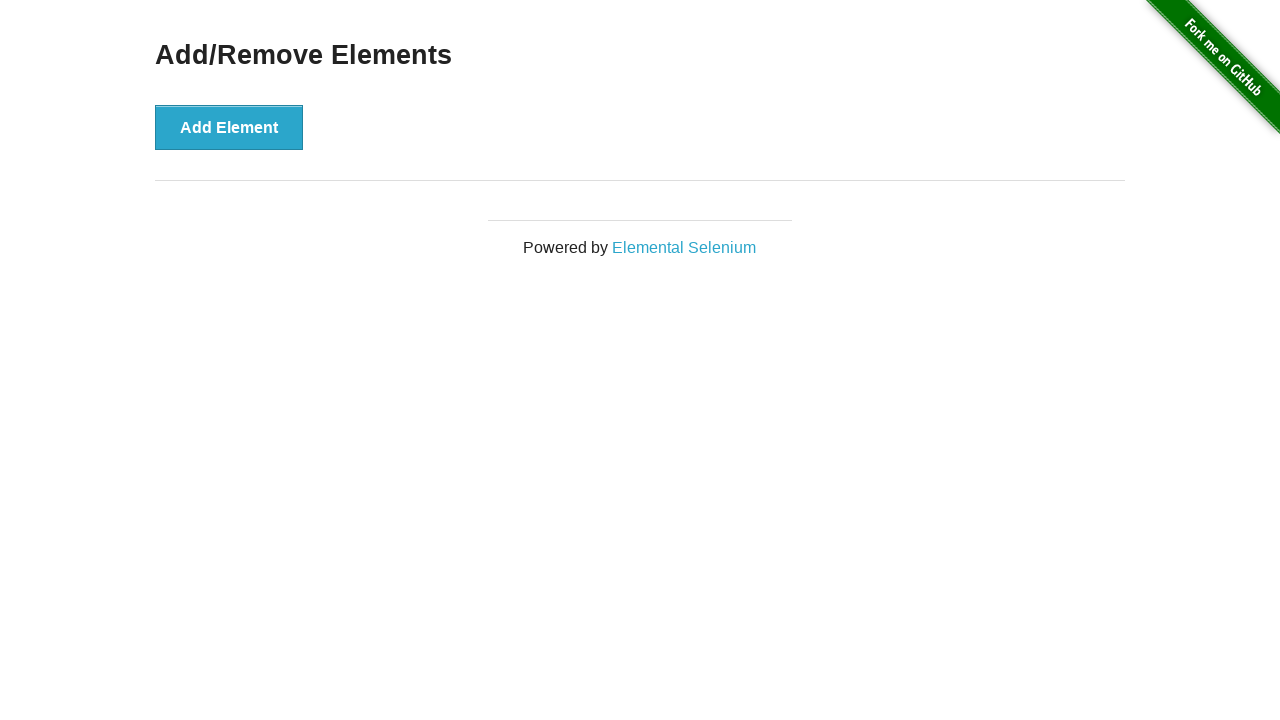